Tests a sample todo application by clicking checkbox items, adding new todo items via text input and button clicks, and toggling various checkboxes on and off.

Starting URL: https://lambdatest.github.io/sample-todo-app/

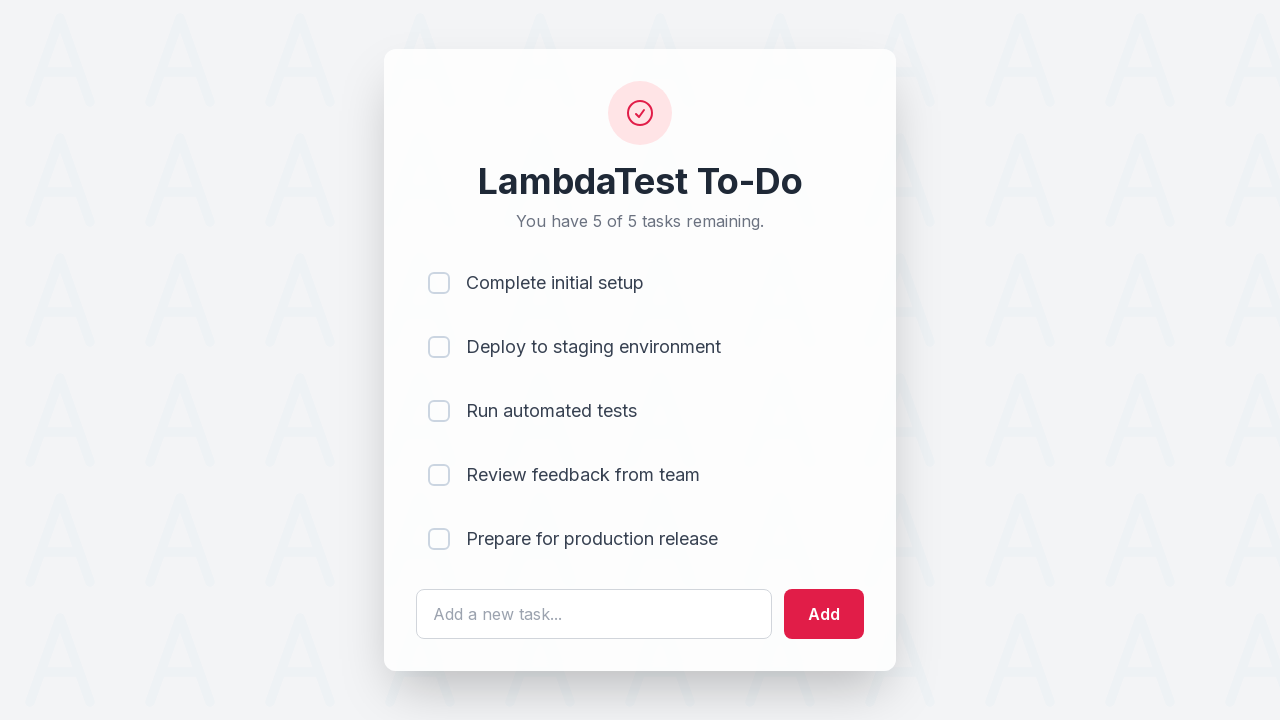

Clicked first checkbox (li1) at (439, 283) on input[name='li1']
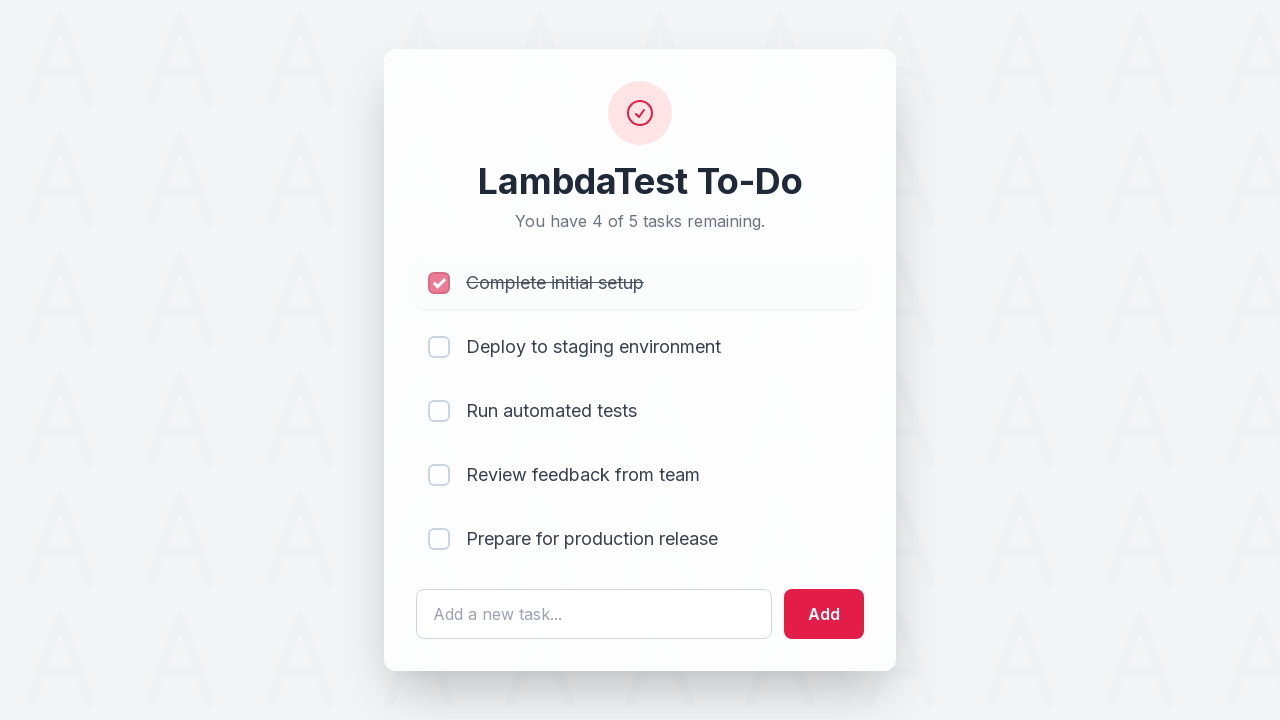

Clicked second checkbox (li2) at (439, 347) on input[name='li2']
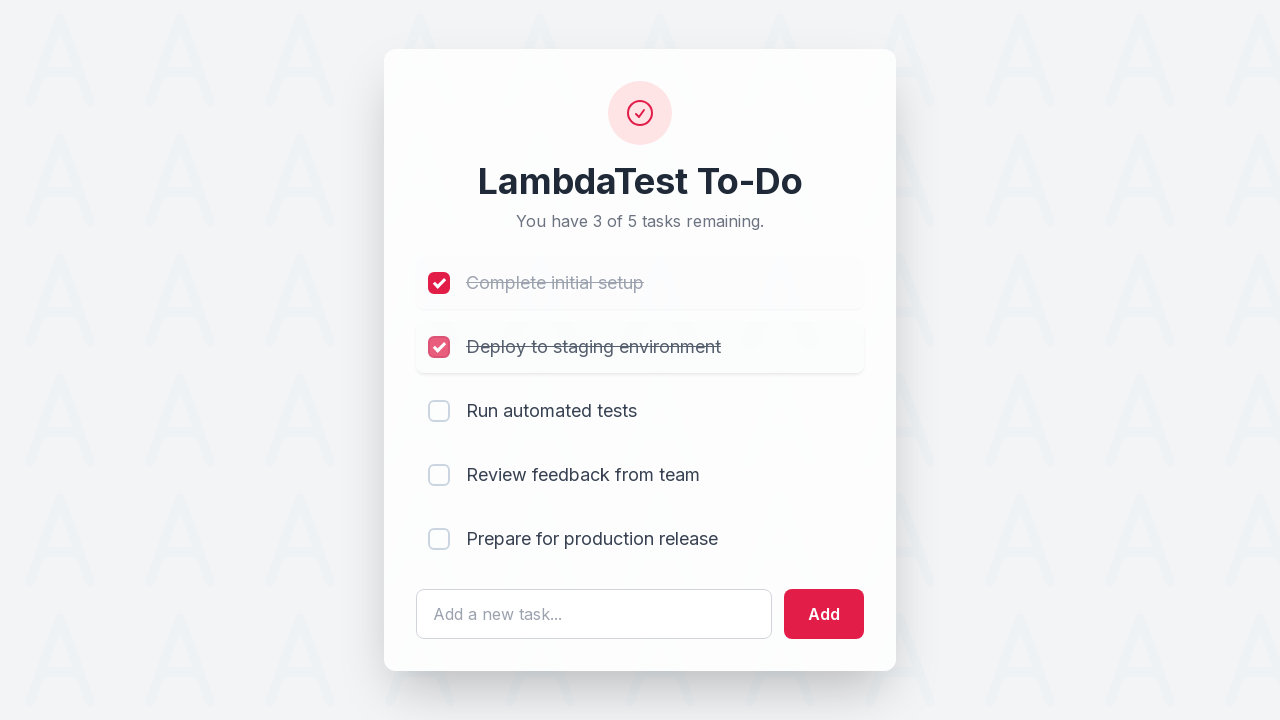

Clicked third checkbox (li3) at (439, 411) on input[name='li3']
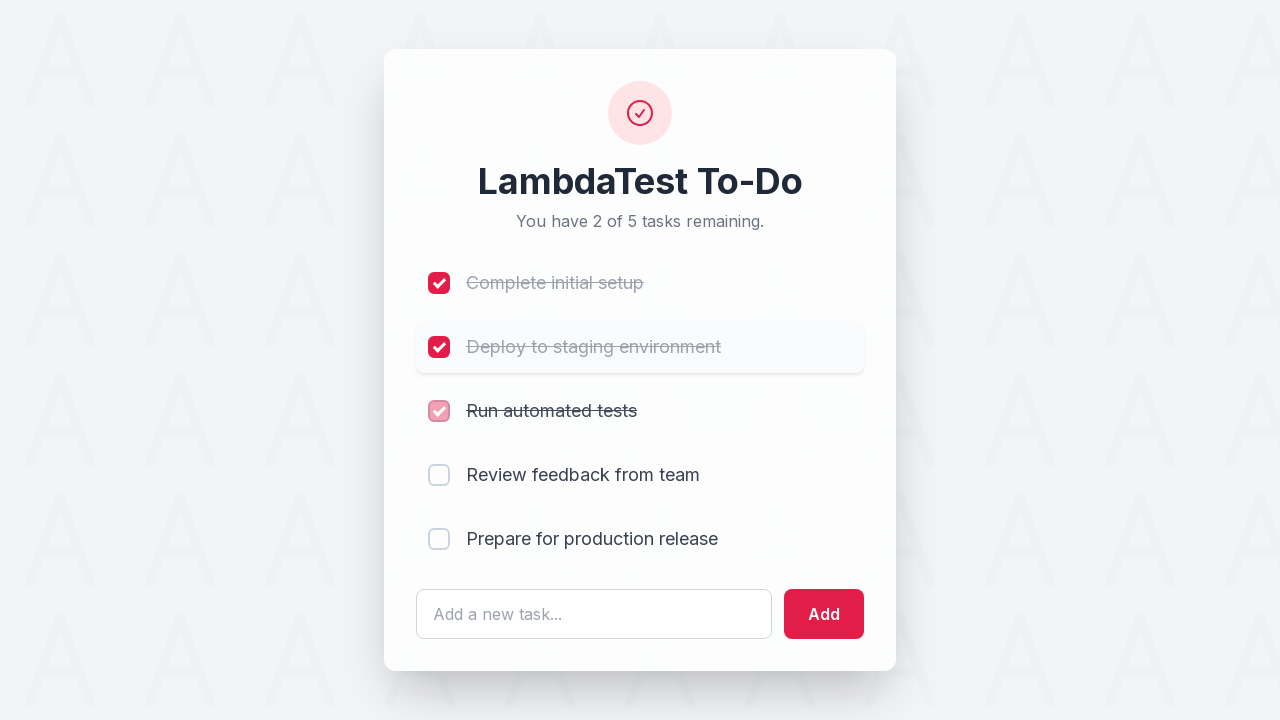

Clicked fourth checkbox (li4) at (439, 475) on input[name='li4']
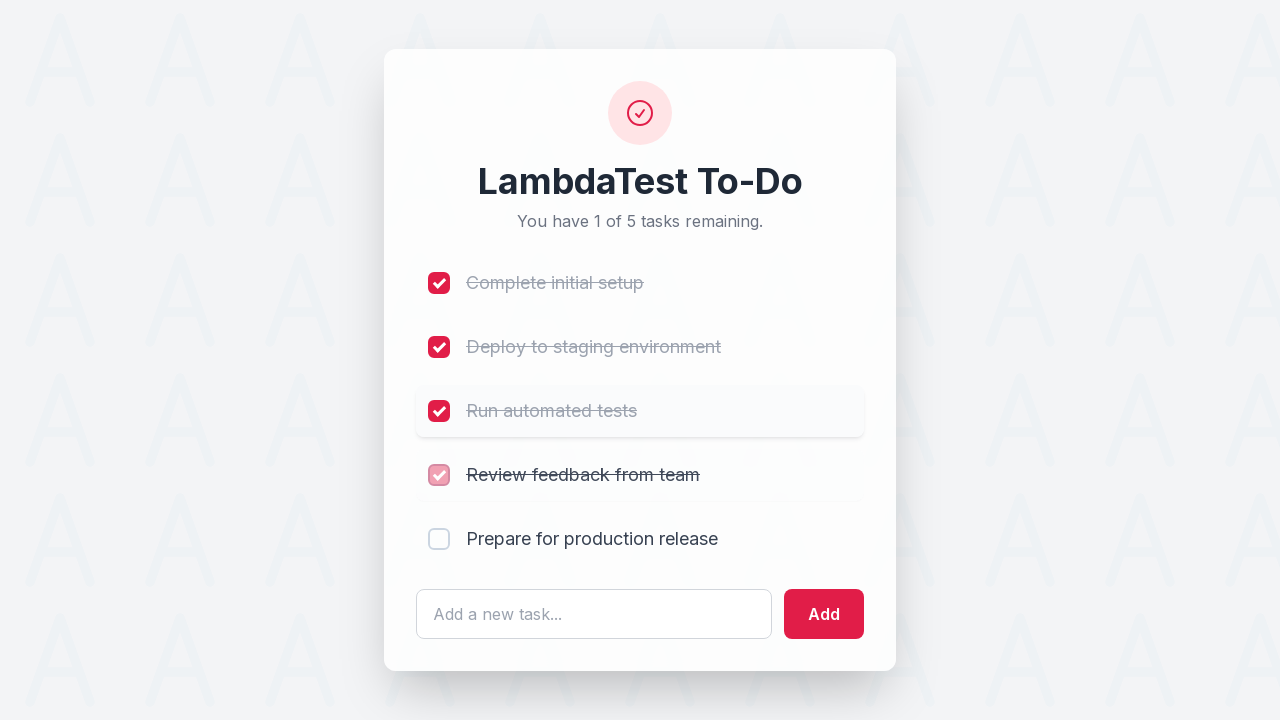

Filled text input with ' List Item 6' on #sampletodotext
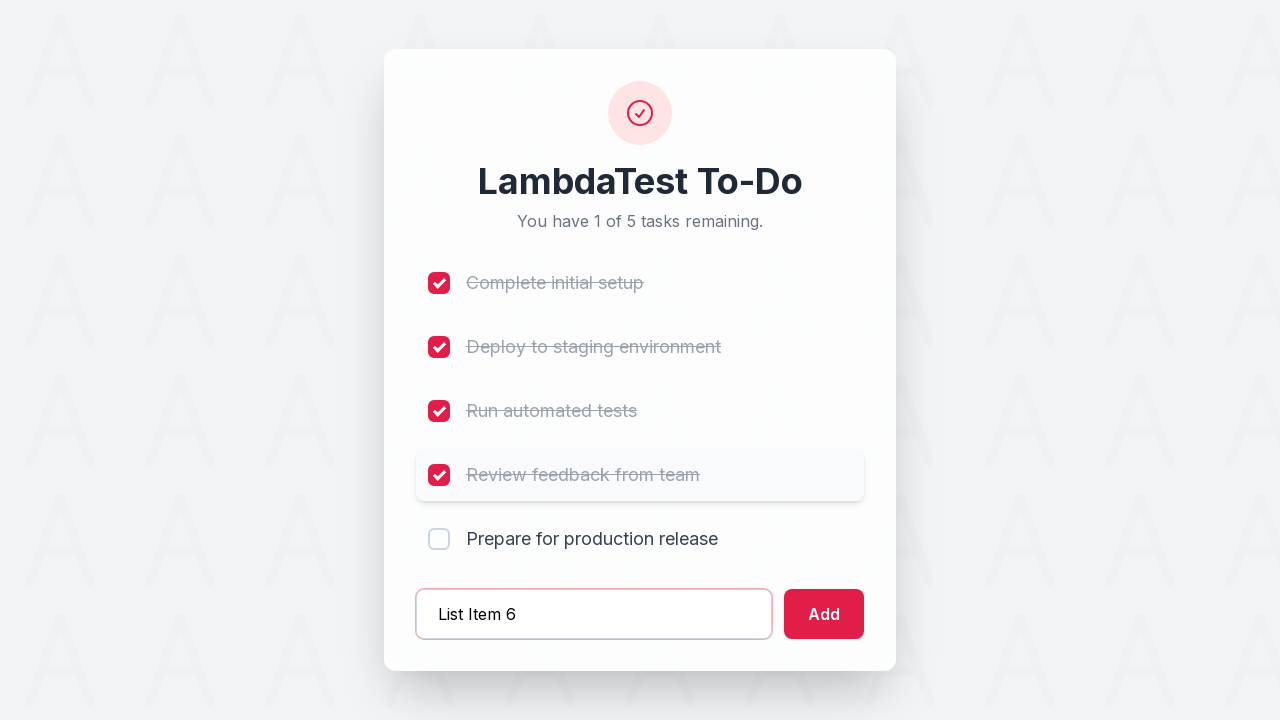

Clicked add button to create List Item 6 at (824, 614) on #addbutton
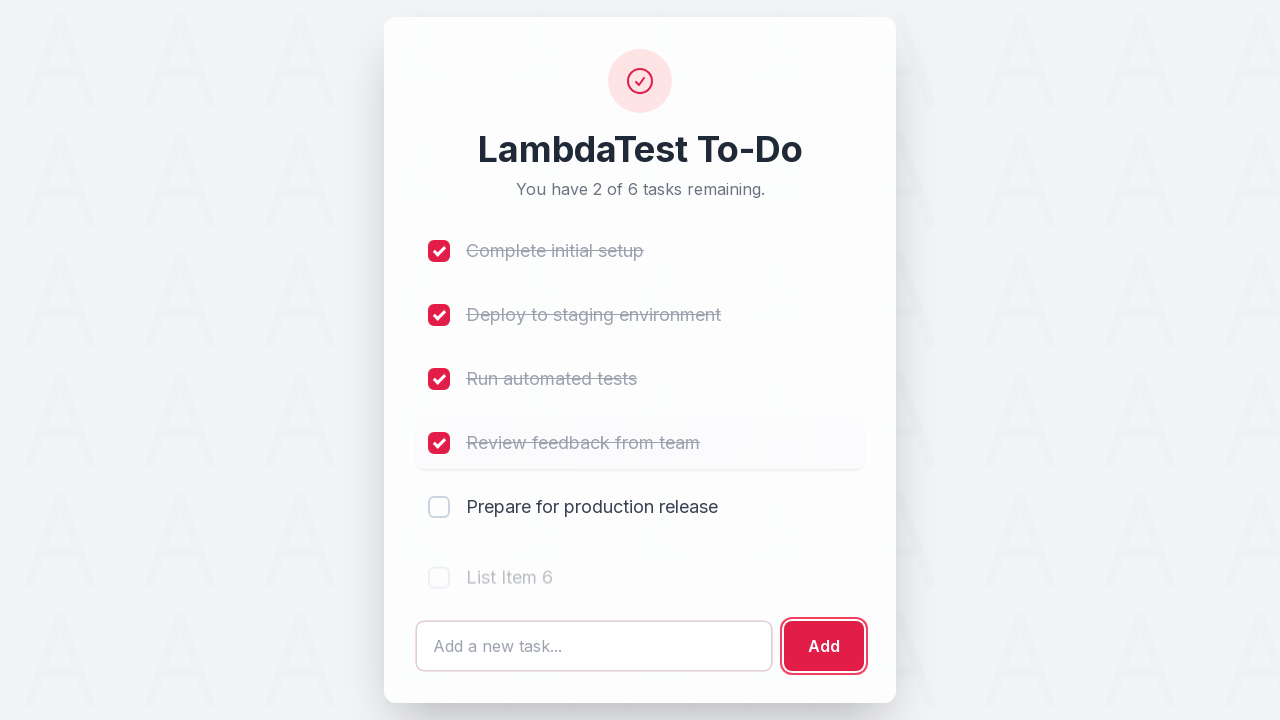

Filled text input with ' List Item 7' on #sampletodotext
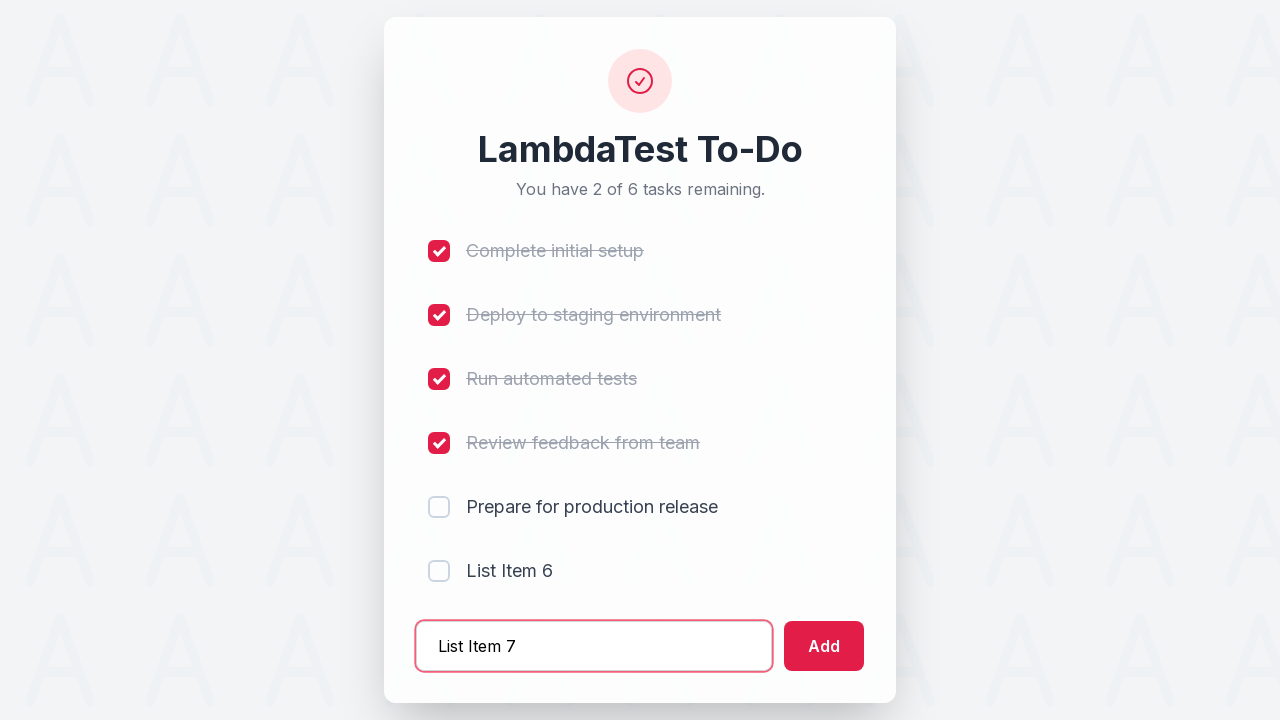

Clicked add button to create List Item 7 at (824, 646) on #addbutton
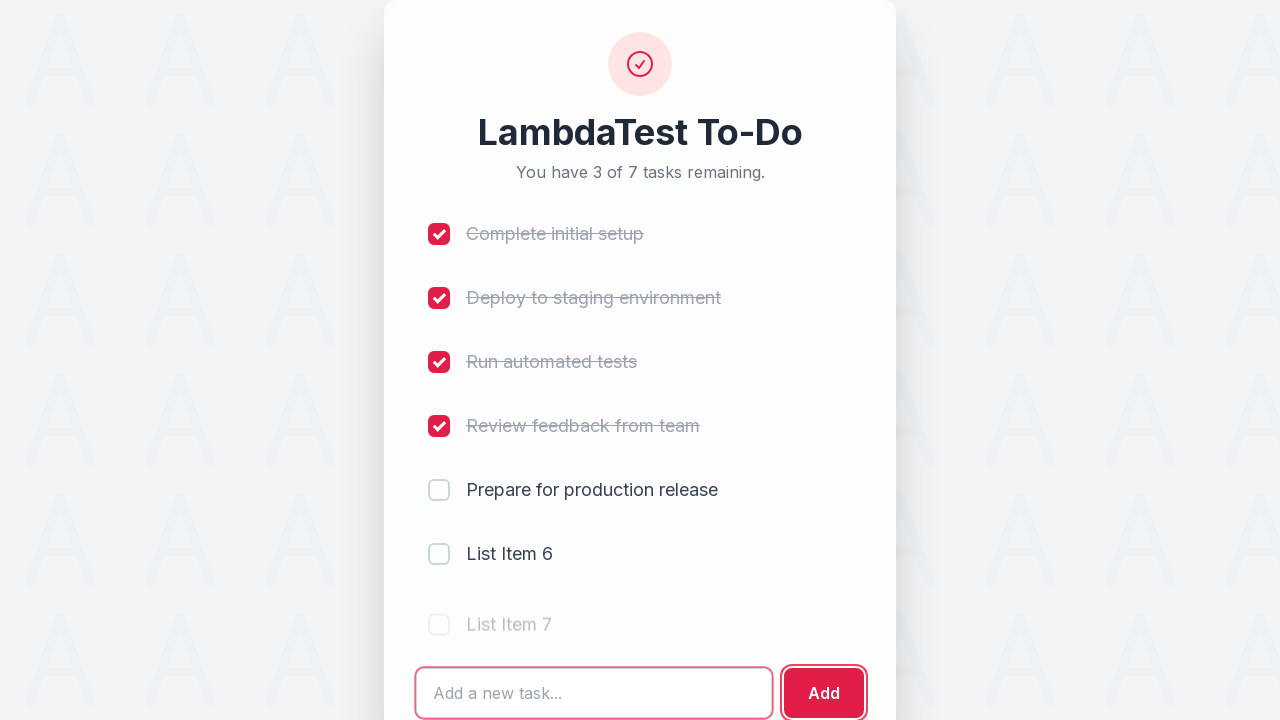

Filled text input with ' List Item 8' on #sampletodotext
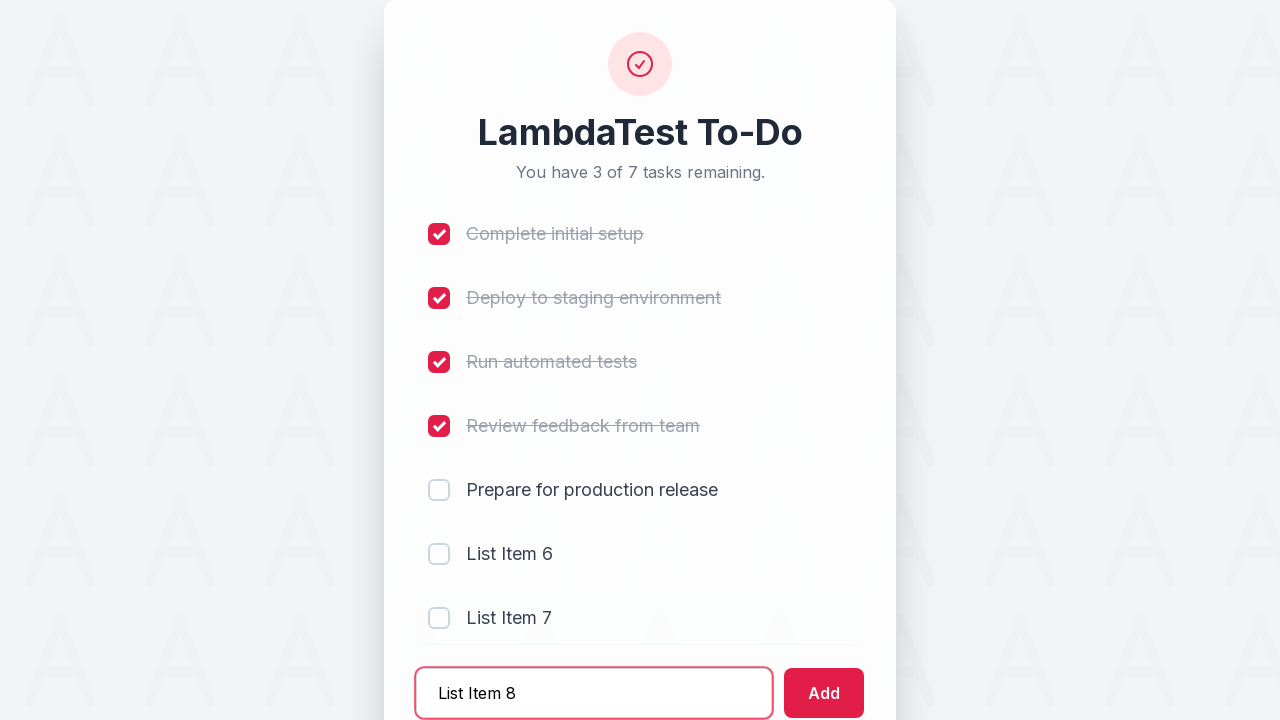

Clicked add button to create List Item 8 at (824, 693) on #addbutton
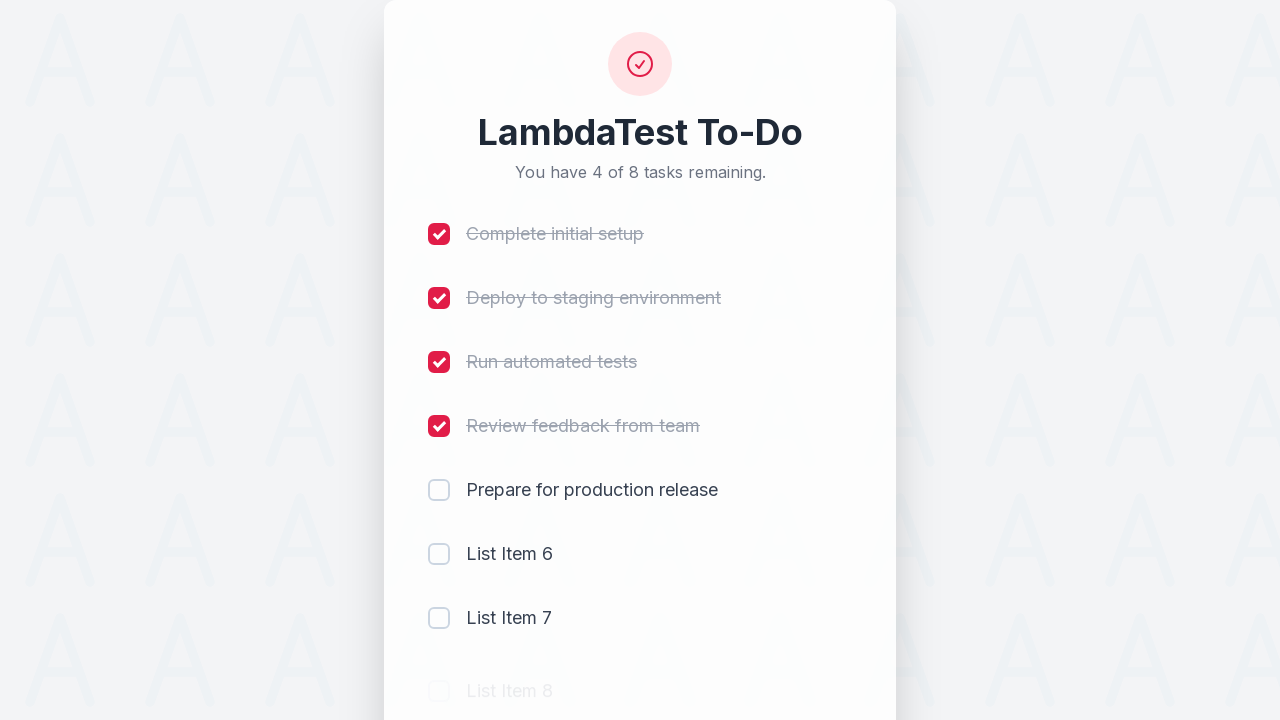

Toggled first checkbox (li1) off at (439, 234) on input[name='li1']
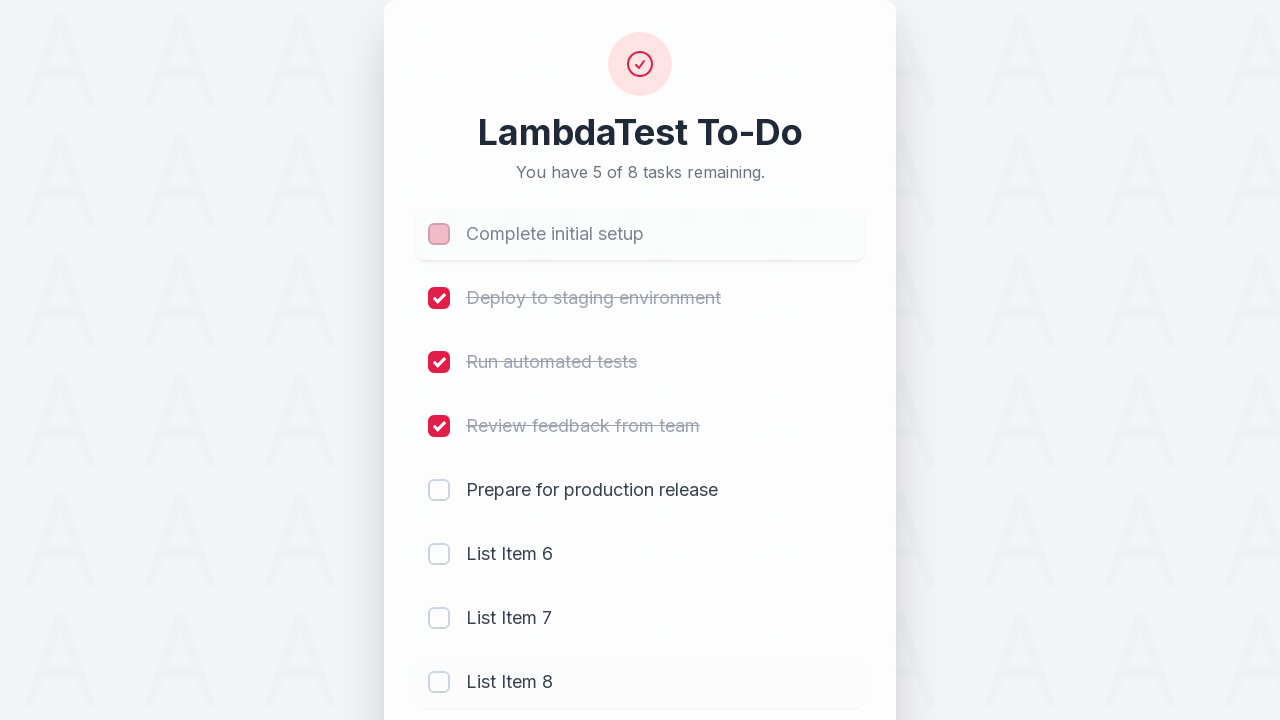

Toggled third checkbox (li3) off at (439, 362) on input[name='li3']
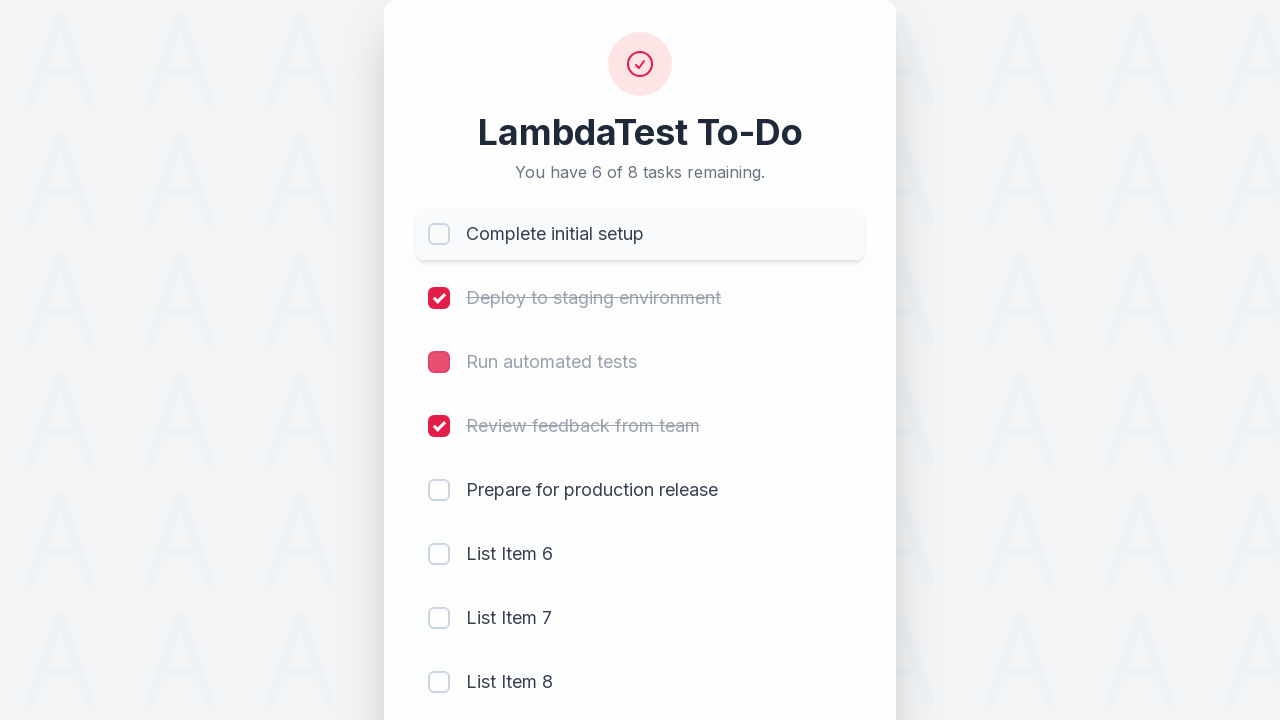

Clicked seventh checkbox (li7) at (439, 618) on input[name='li7']
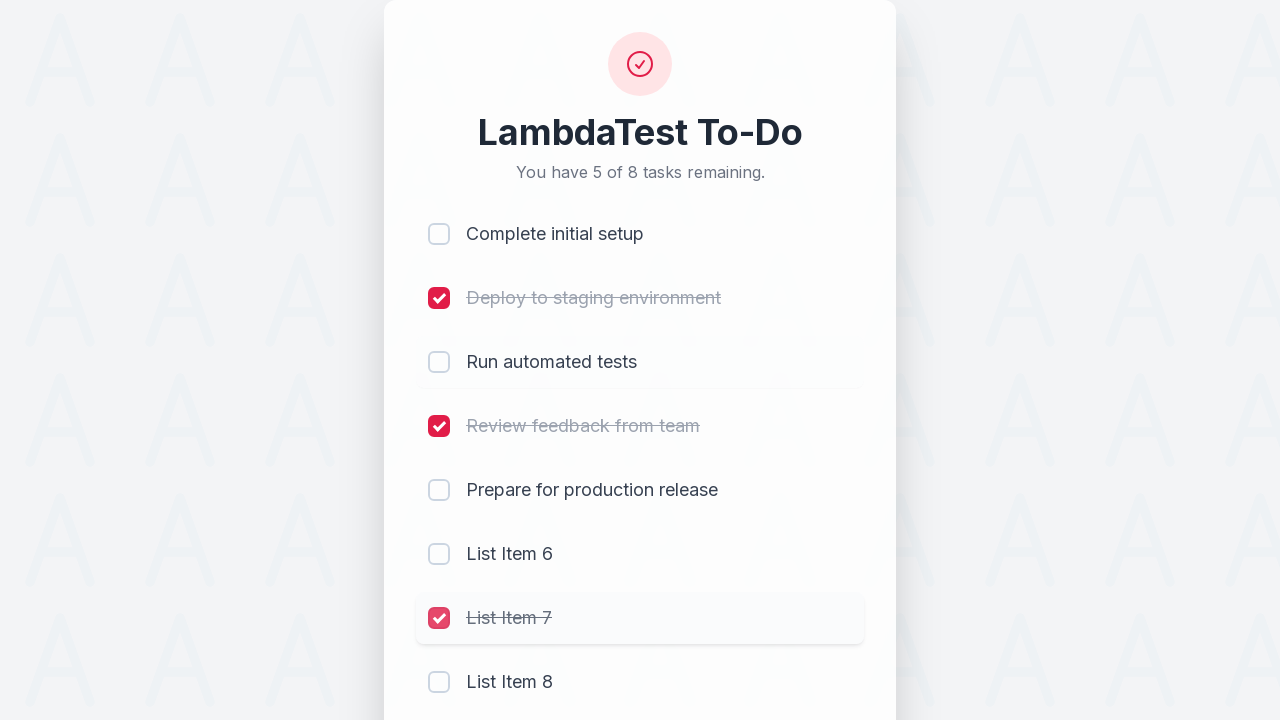

Clicked eighth checkbox (li8) at (439, 682) on input[name='li8']
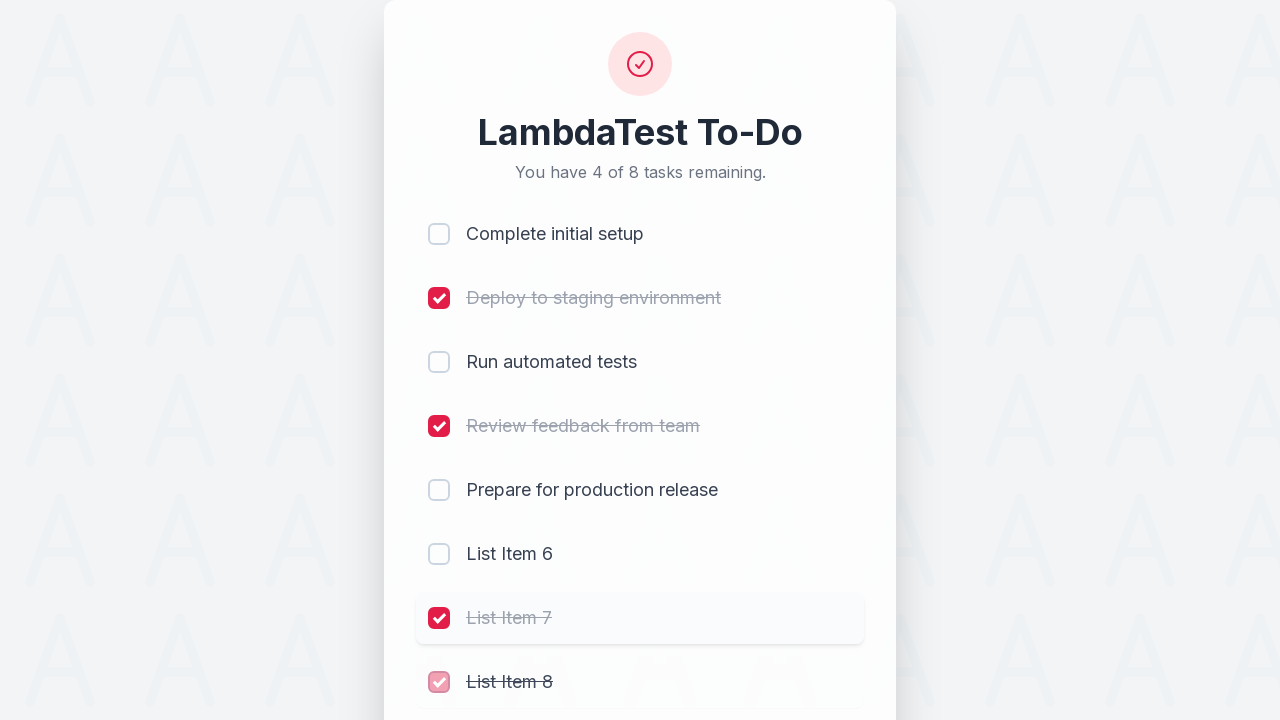

Filled text input with 'Get Taste of Lambda and Stick to It' on #sampletodotext
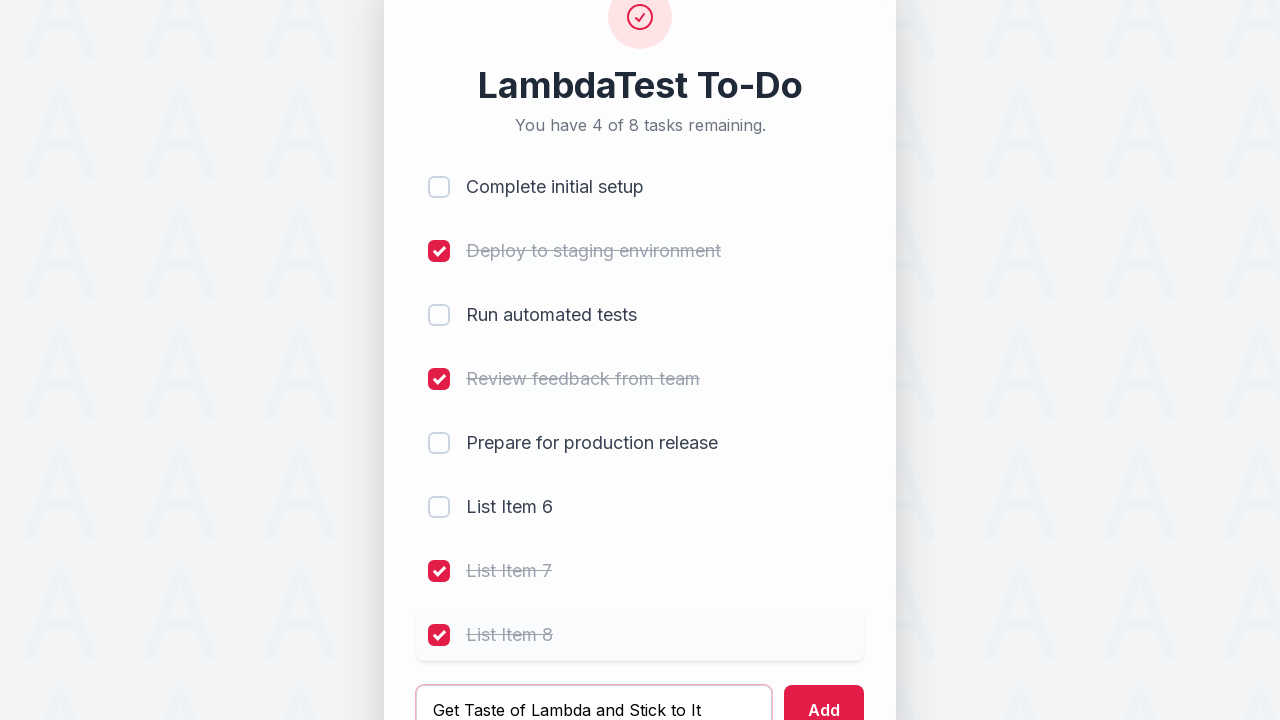

Clicked add button to create new todo item at (824, 695) on #addbutton
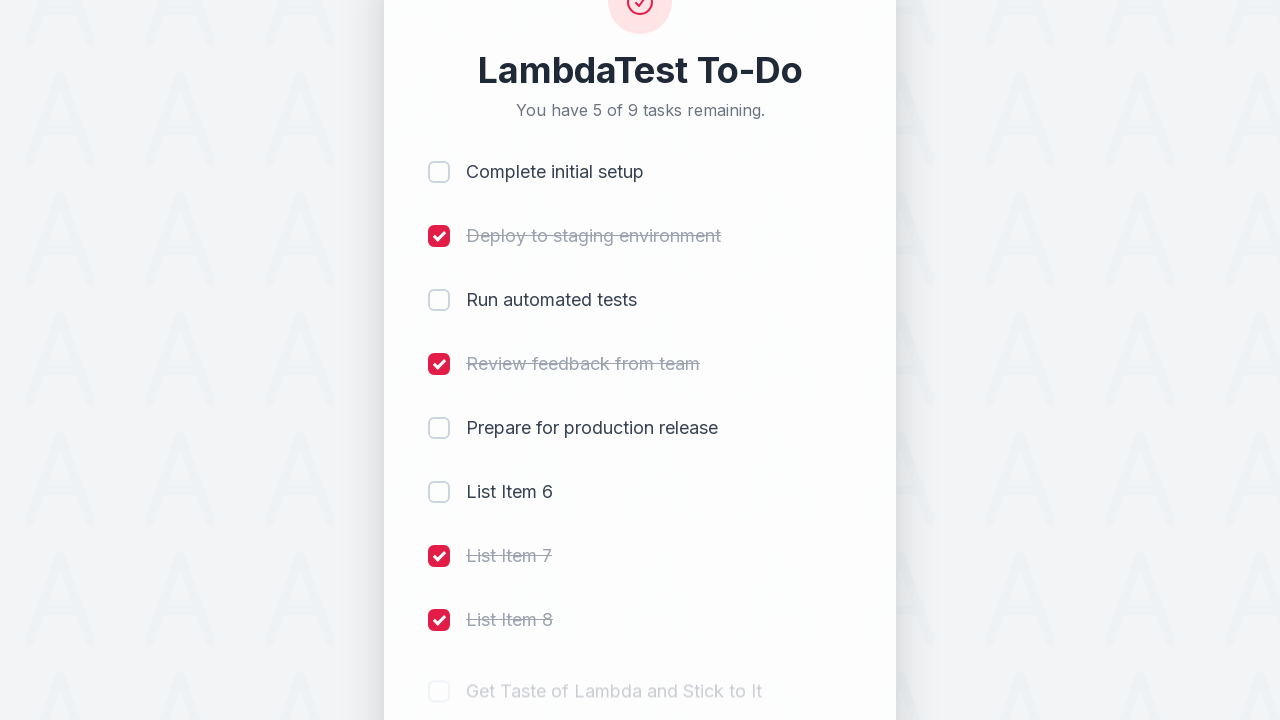

Clicked ninth checkbox (li9) at (439, 709) on input[name='li9']
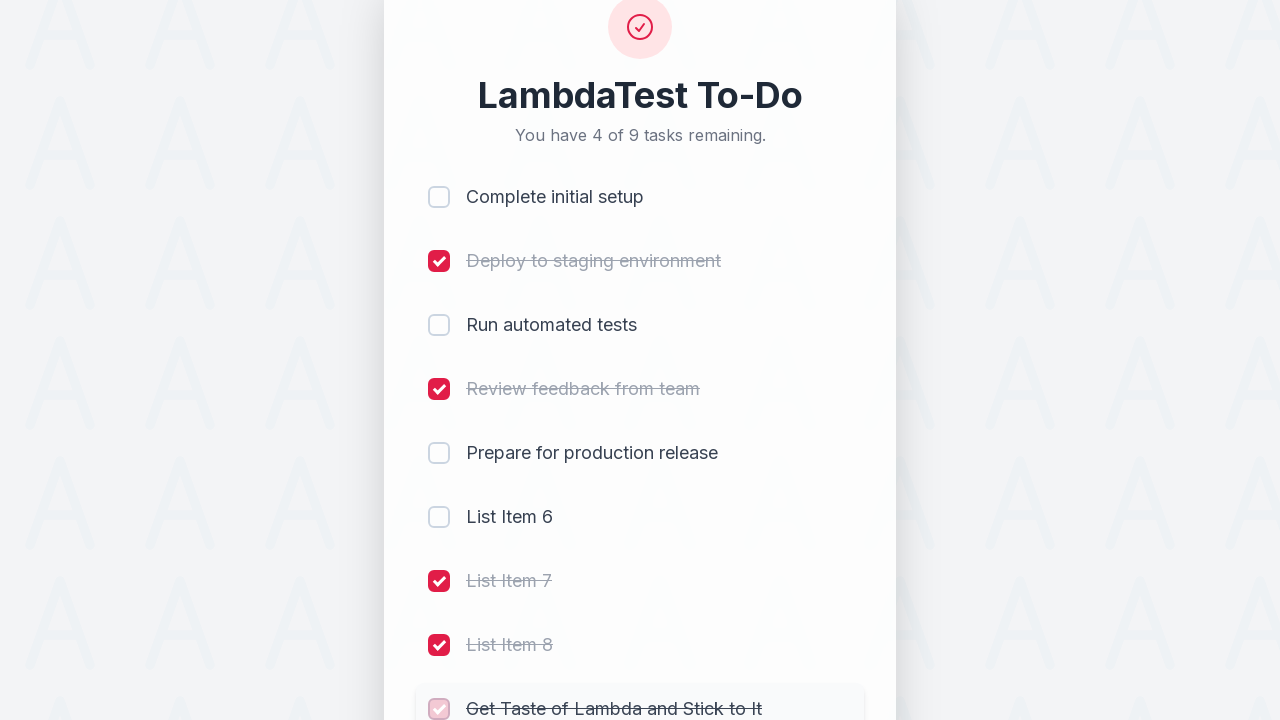

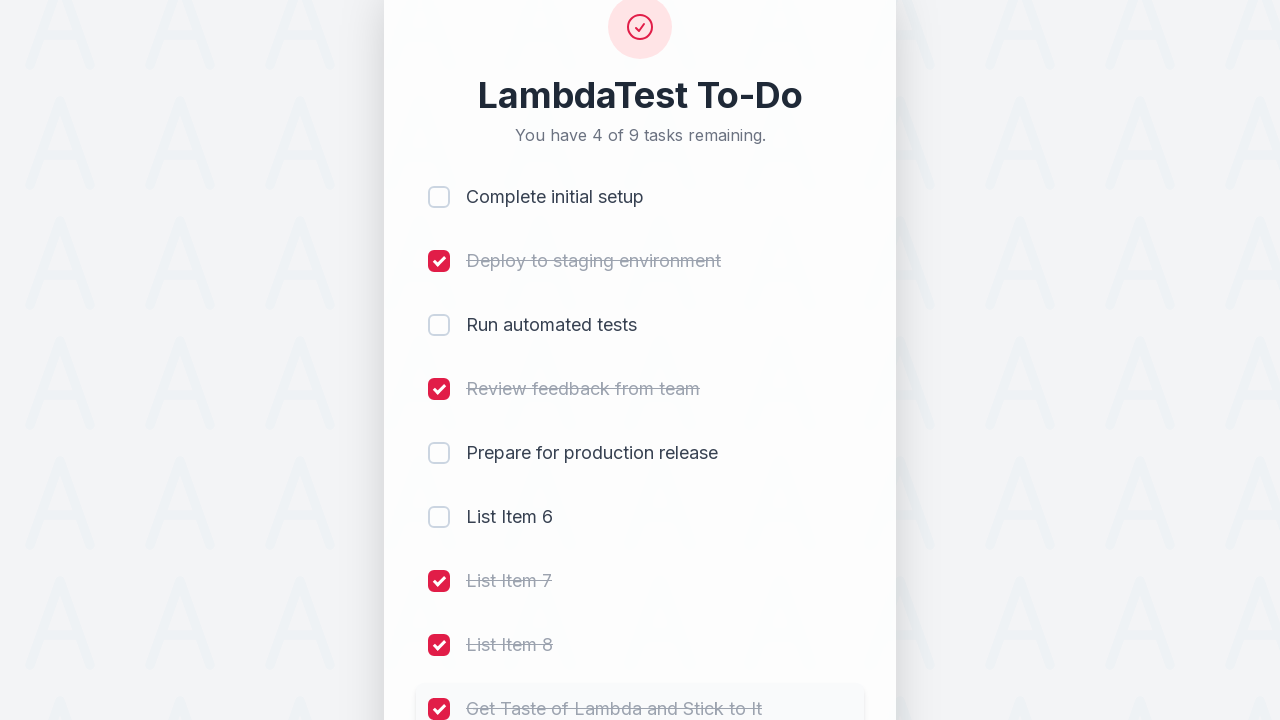